Navigates to the LightSpeed POS main page and verifies the page loads successfully

Starting URL: http://www.lightspeedpos.com/

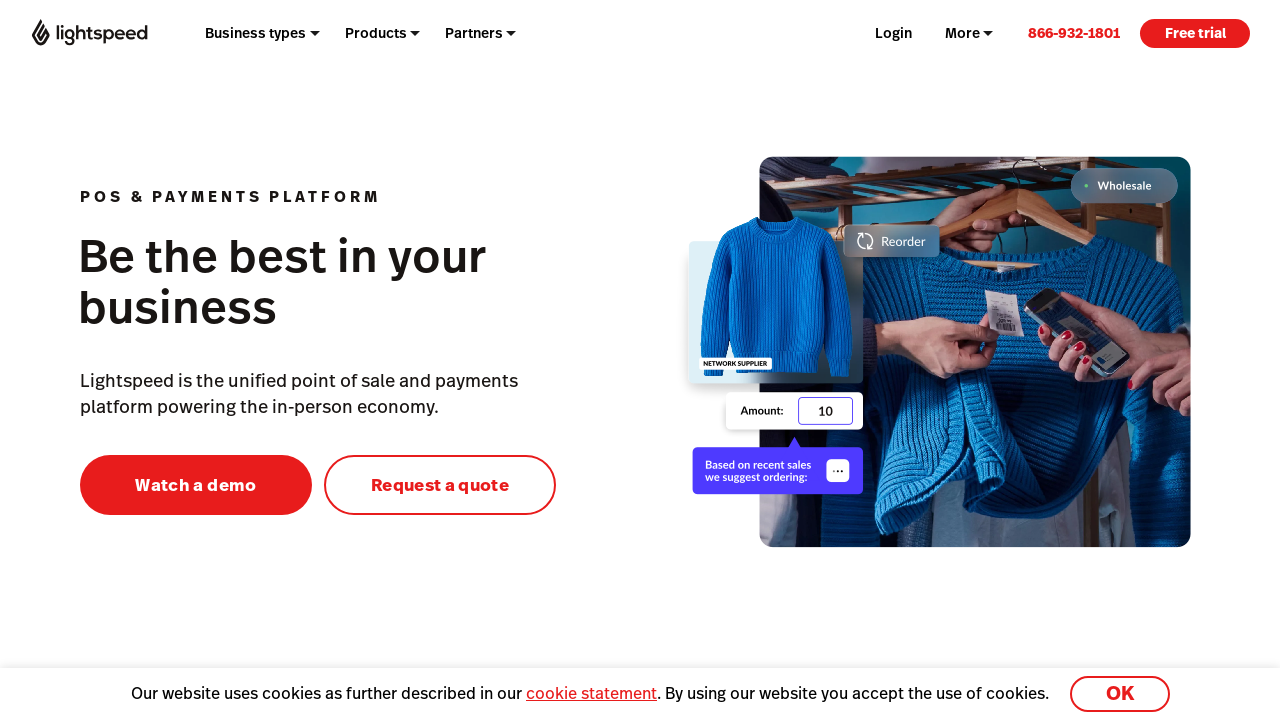

Page DOM content fully loaded
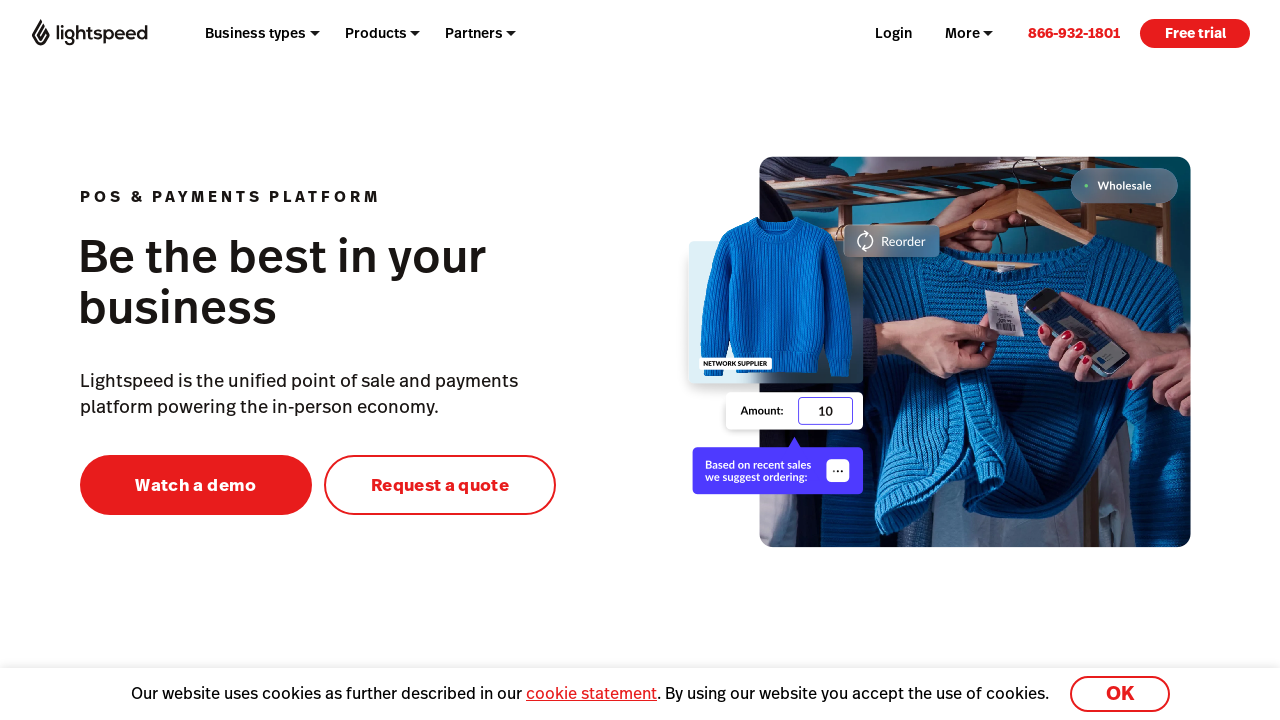

Body element detected - LightSpeed POS main page loaded successfully
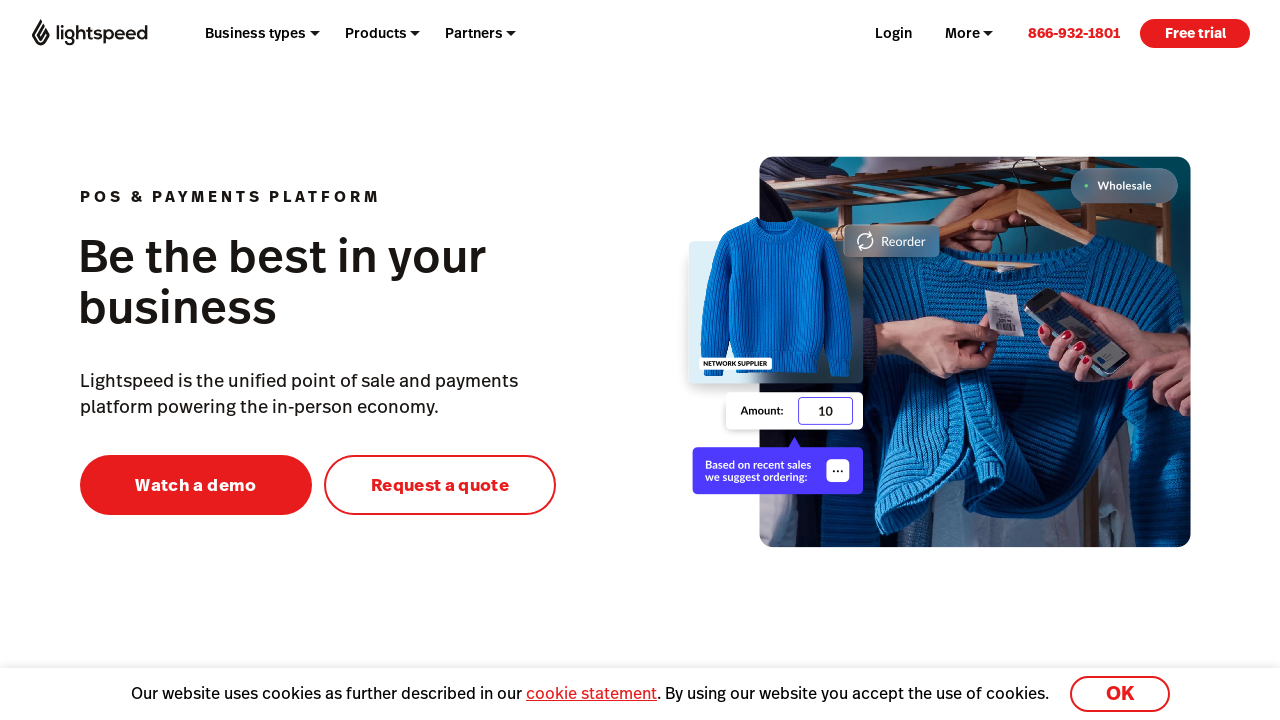

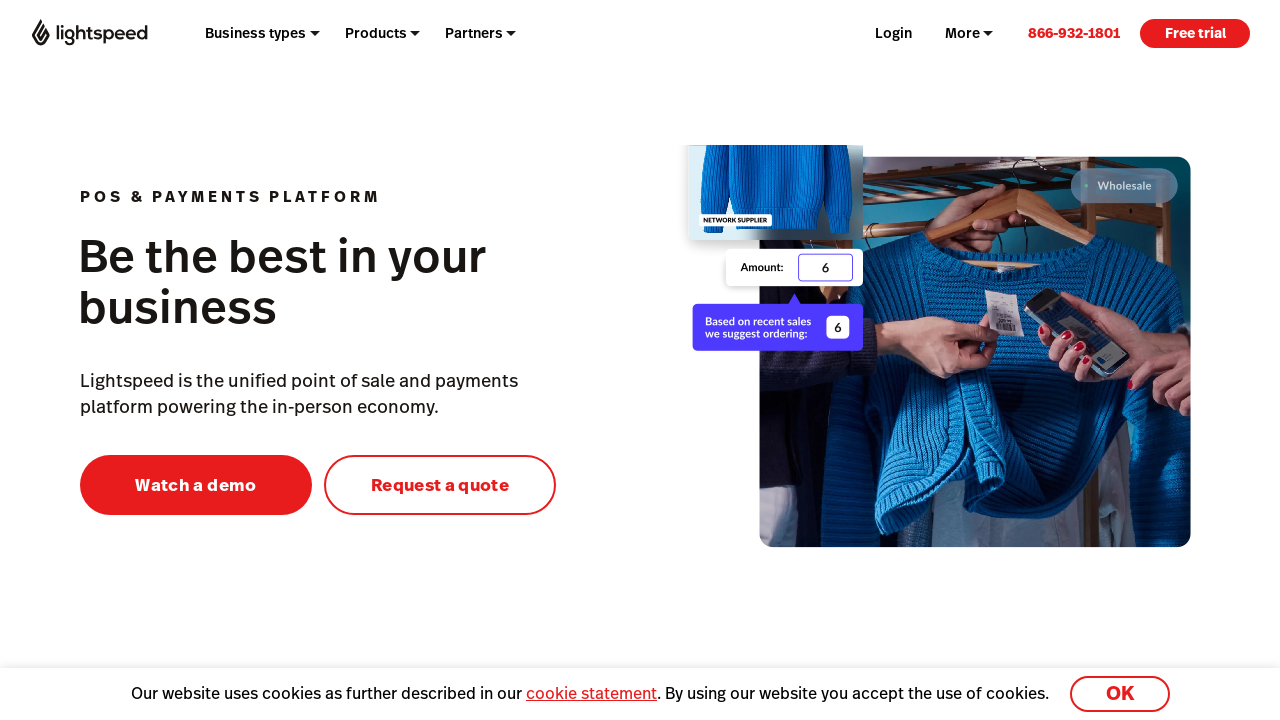